Tests clicking on a download link element and then using JavaScript to click on a disabled download element on Oracle's Java SE archive downloads page.

Starting URL: https://www.oracle.com/in/java/technologies/javase/javase8-archive-downloads.html

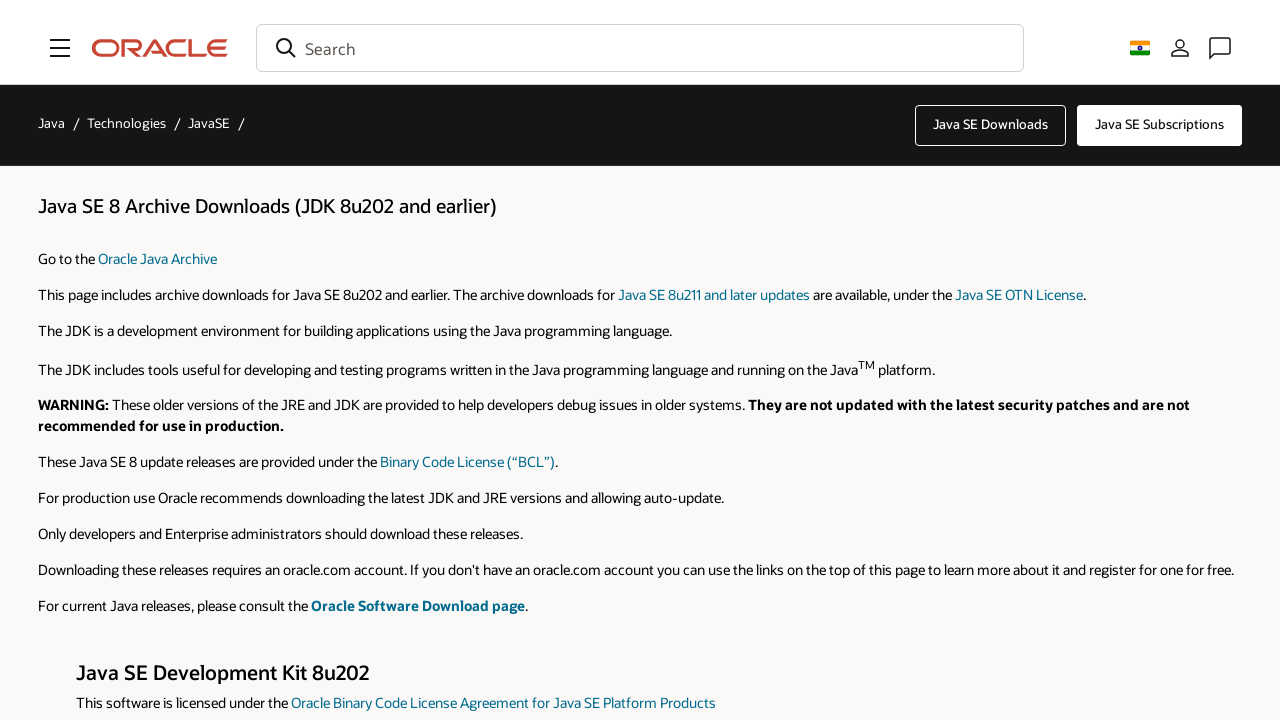

Clicked on JDK 8u202 Linux ARM32 VFP HFLT download link at (999, 360) on xpath=//a[text()=' jdk-8u202-linux-arm32-vfp-hflt.tar.gz']
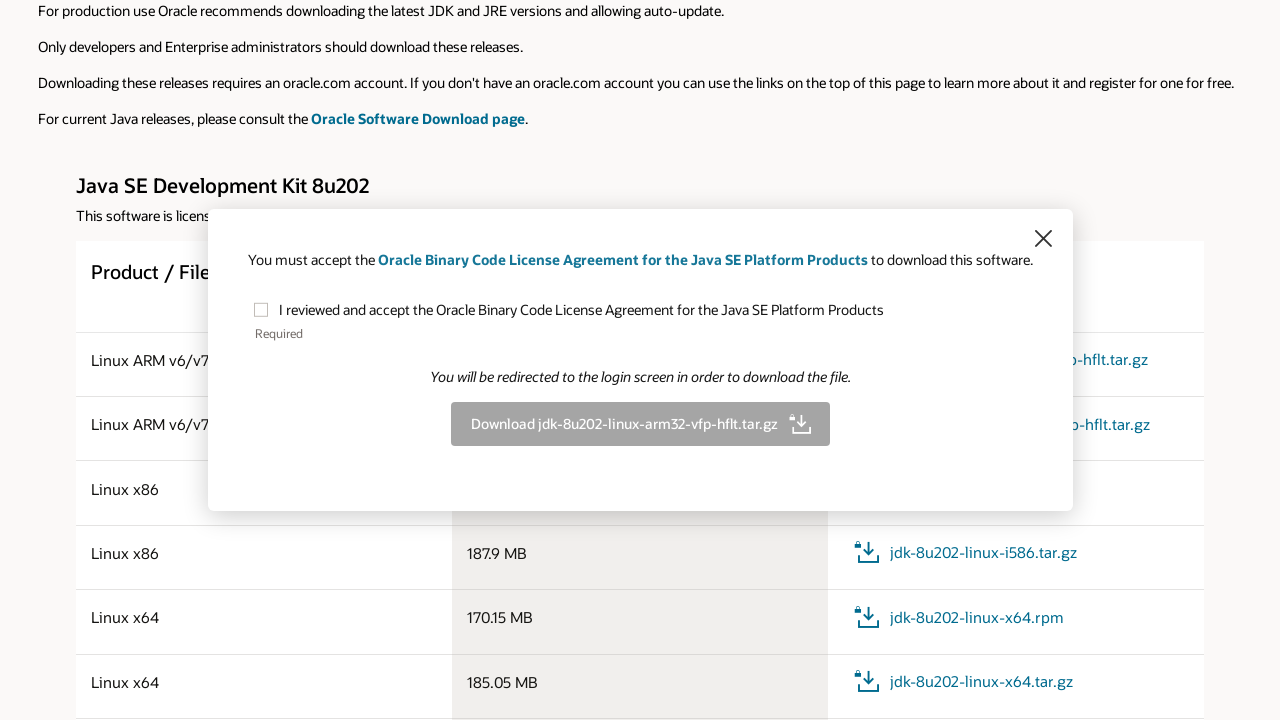

Waited for disabled download element to appear
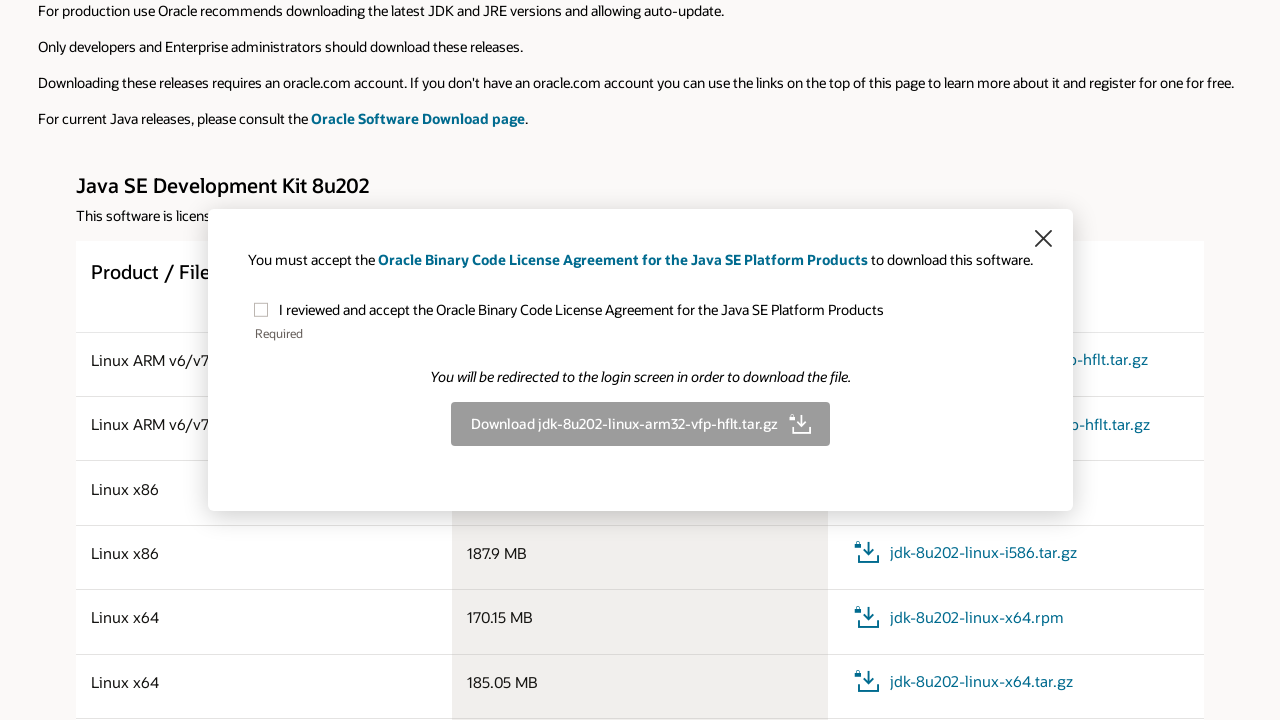

Used JavaScript to click on disabled download element
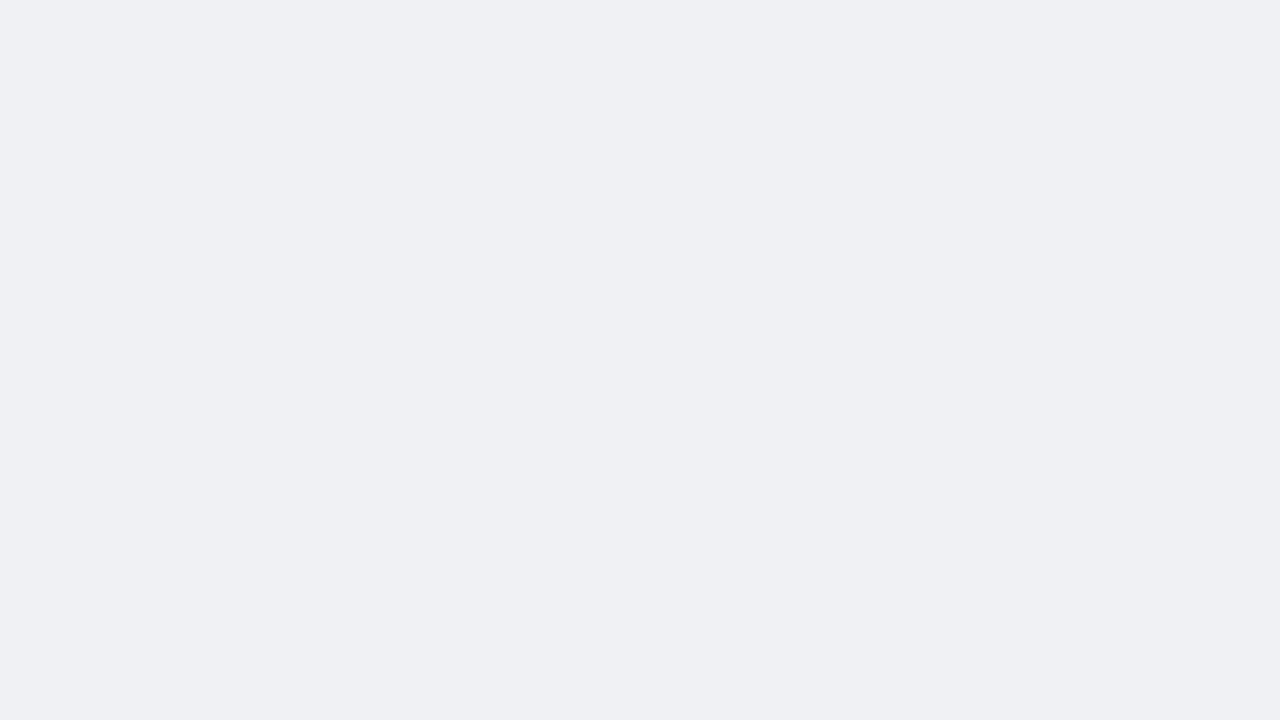

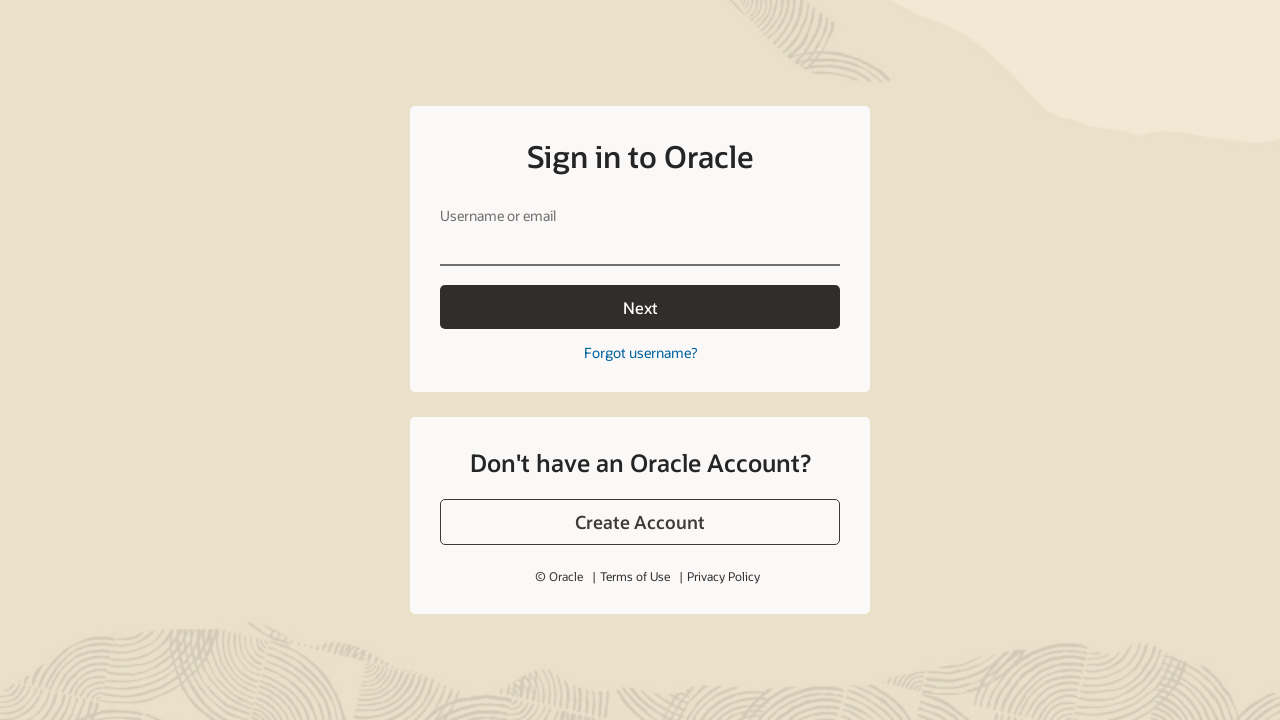